Calculates the sum of two numbers displayed on the page and selects the corresponding value from a dropdown menu before submitting the form

Starting URL: https://suninjuly.github.io/selects1.html

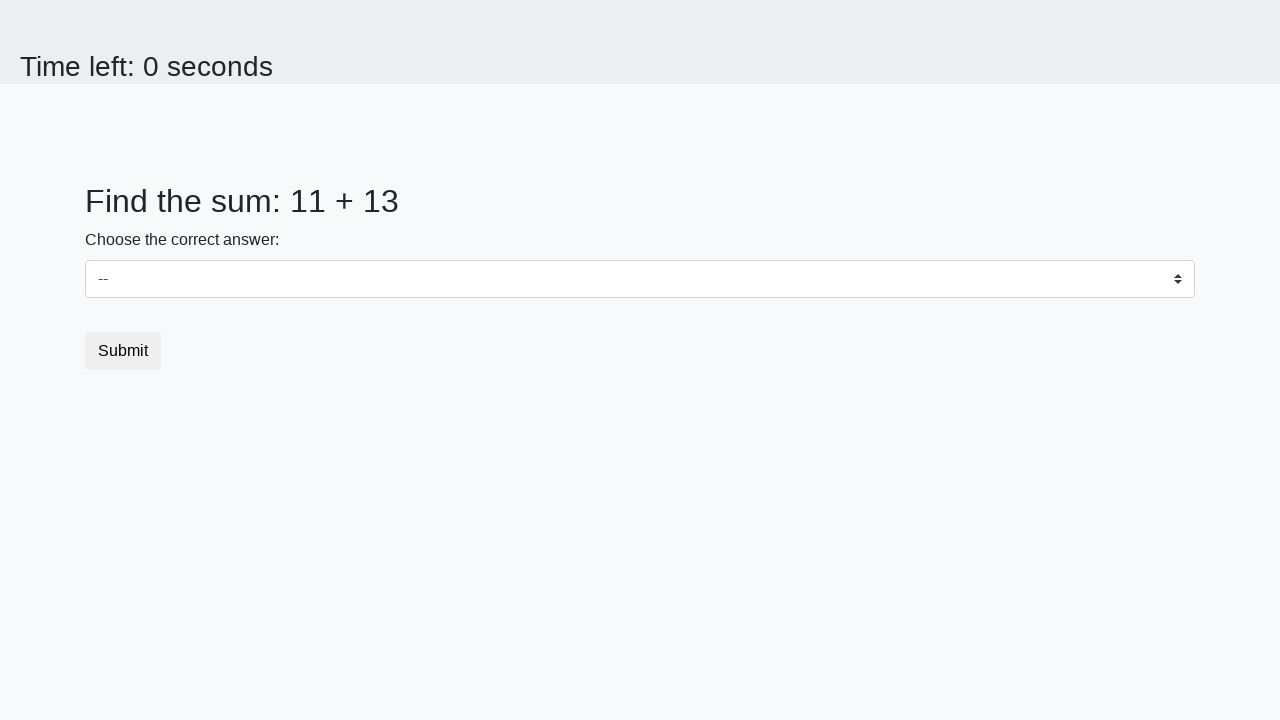

Navigated to the select dropdown form page
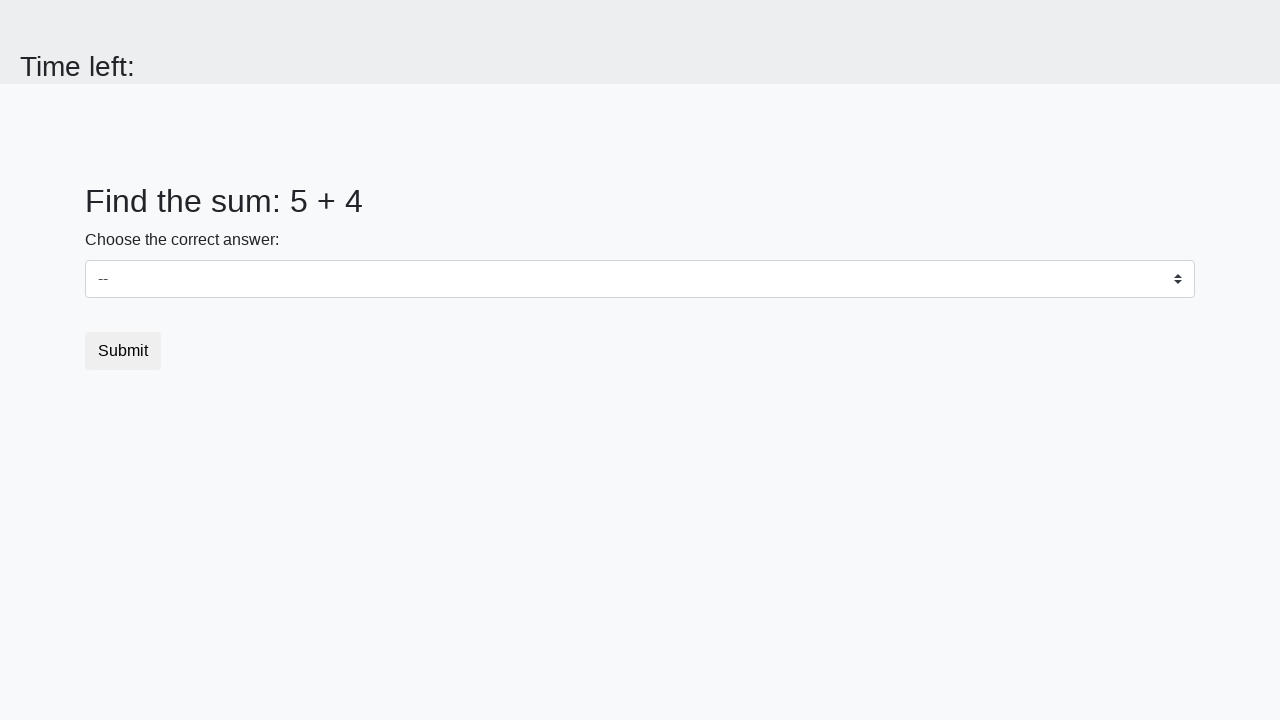

Retrieved first number from the page
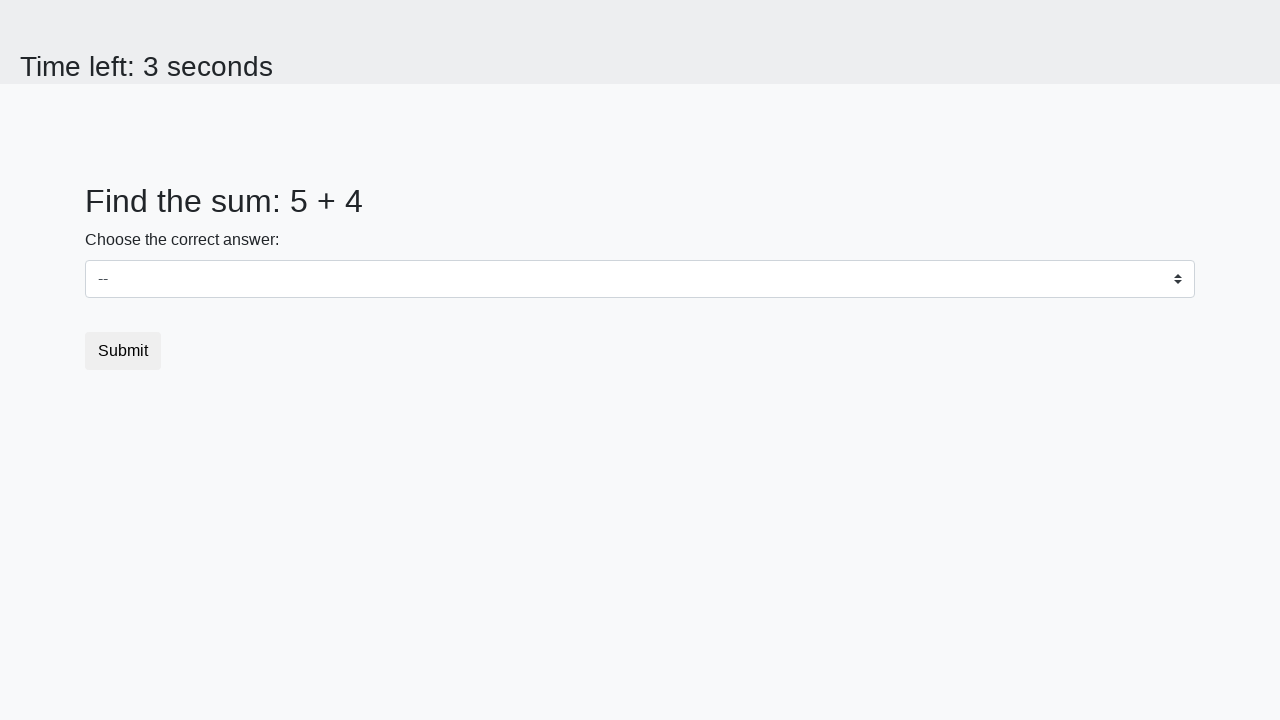

Retrieved second number from the page
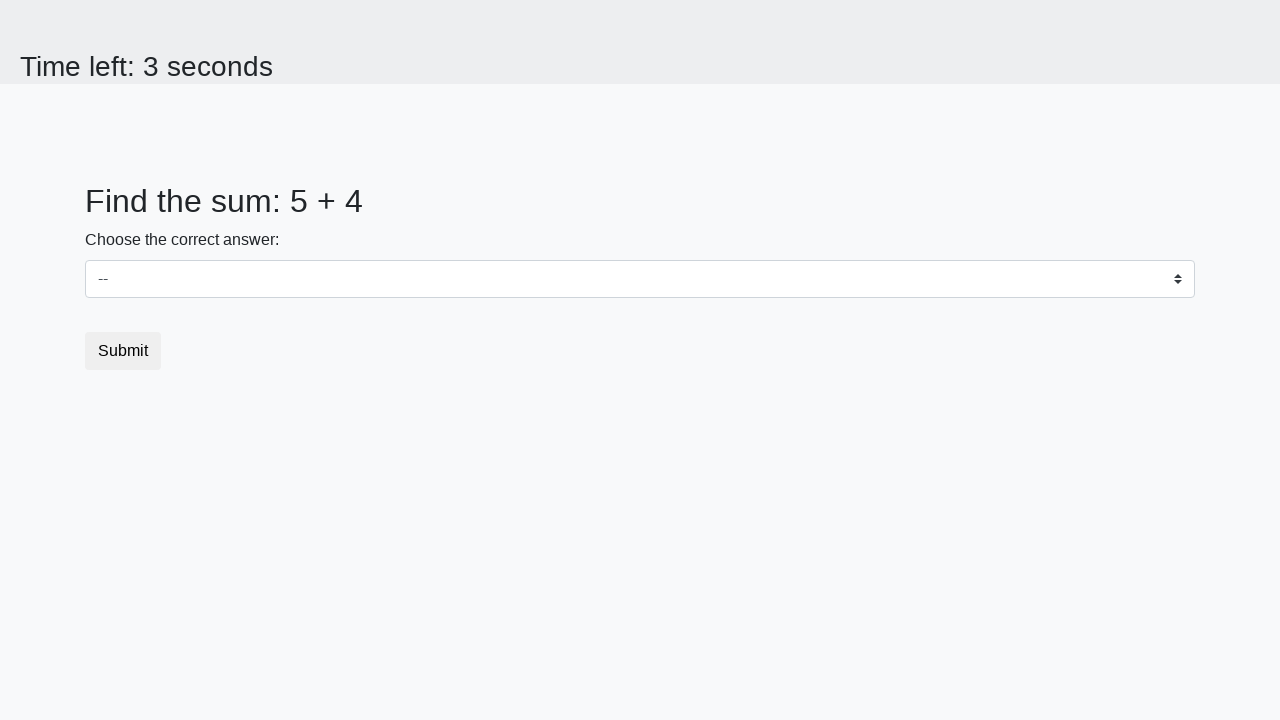

Calculated sum: 5 + 4 = 9
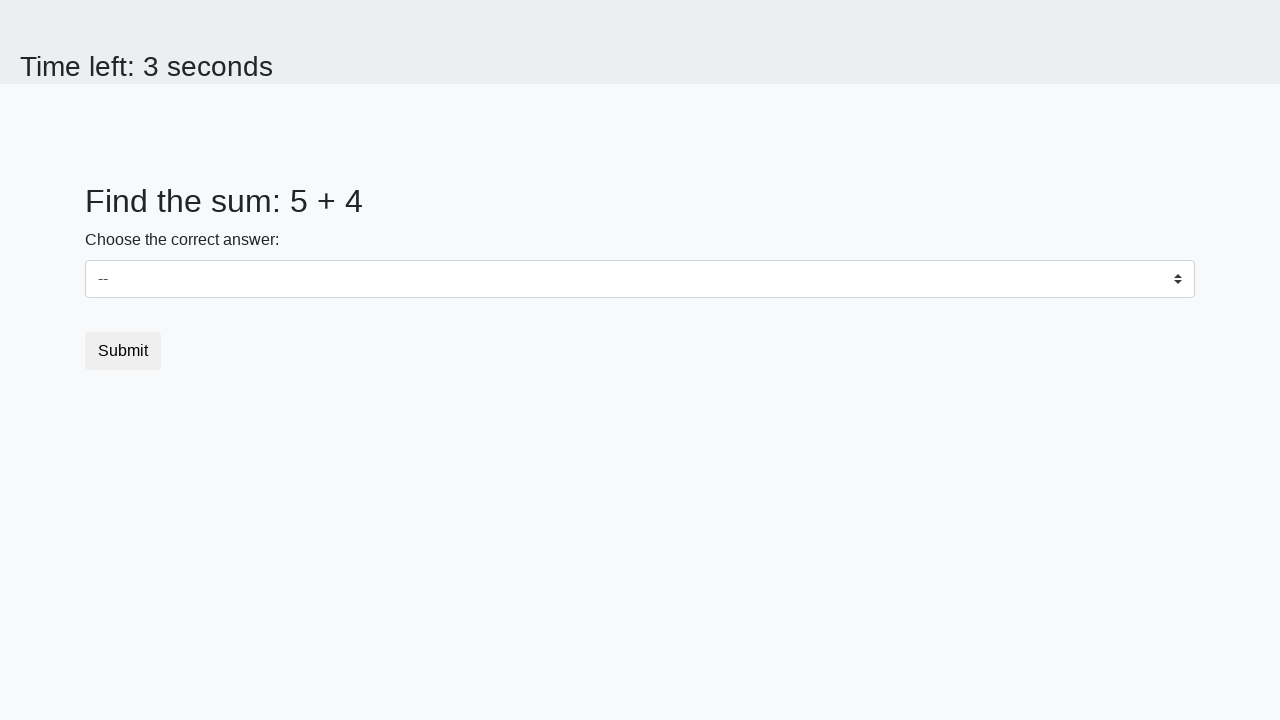

Selected value 9 from dropdown menu on #dropdown
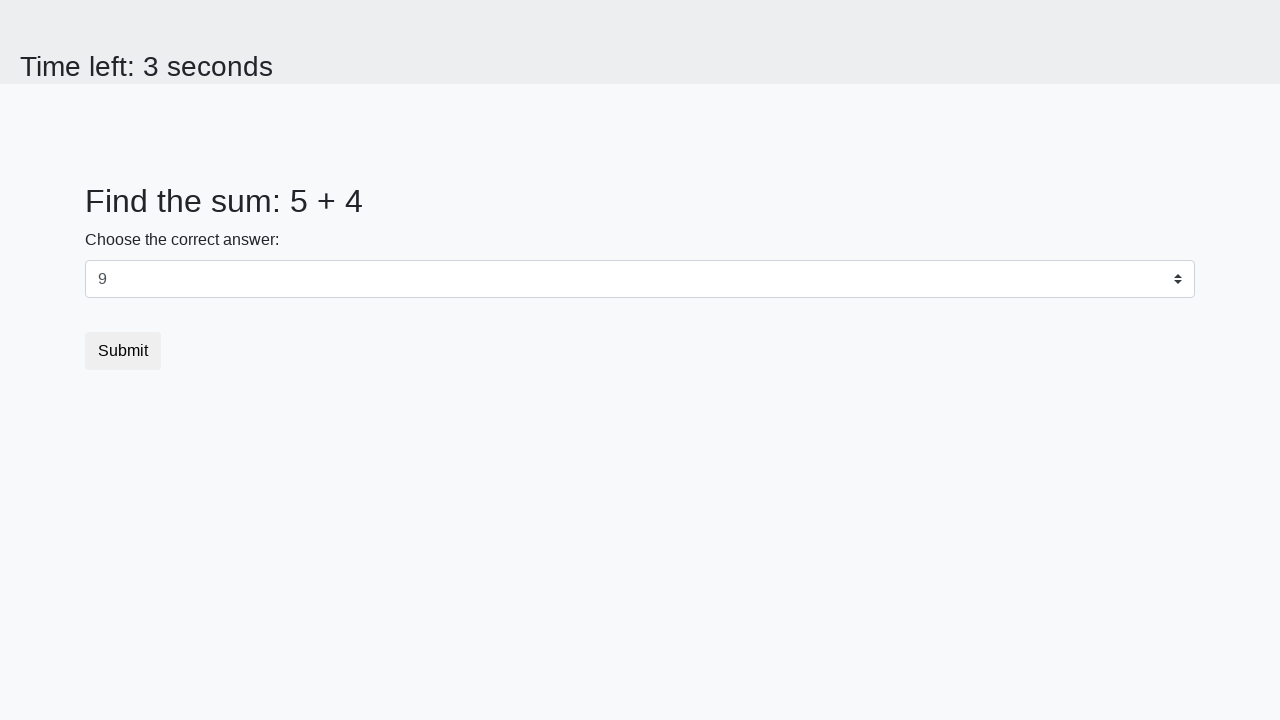

Clicked submit button to submit the form at (123, 351) on button.btn
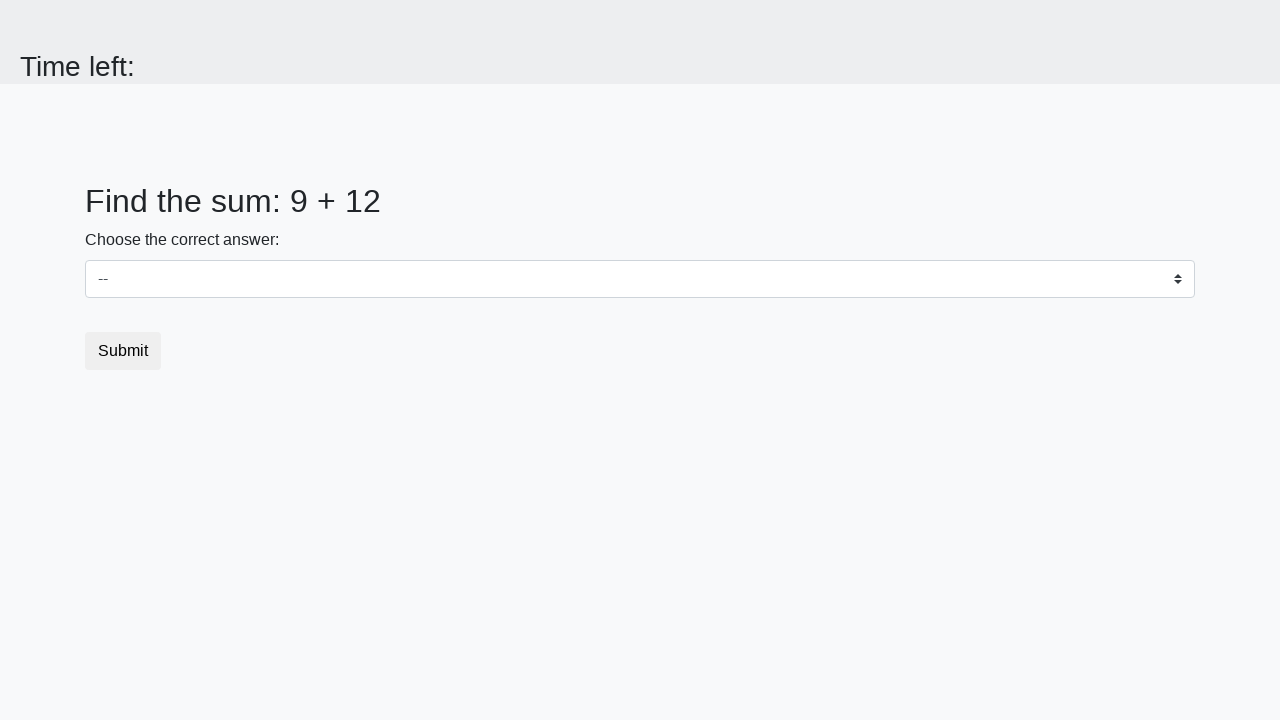

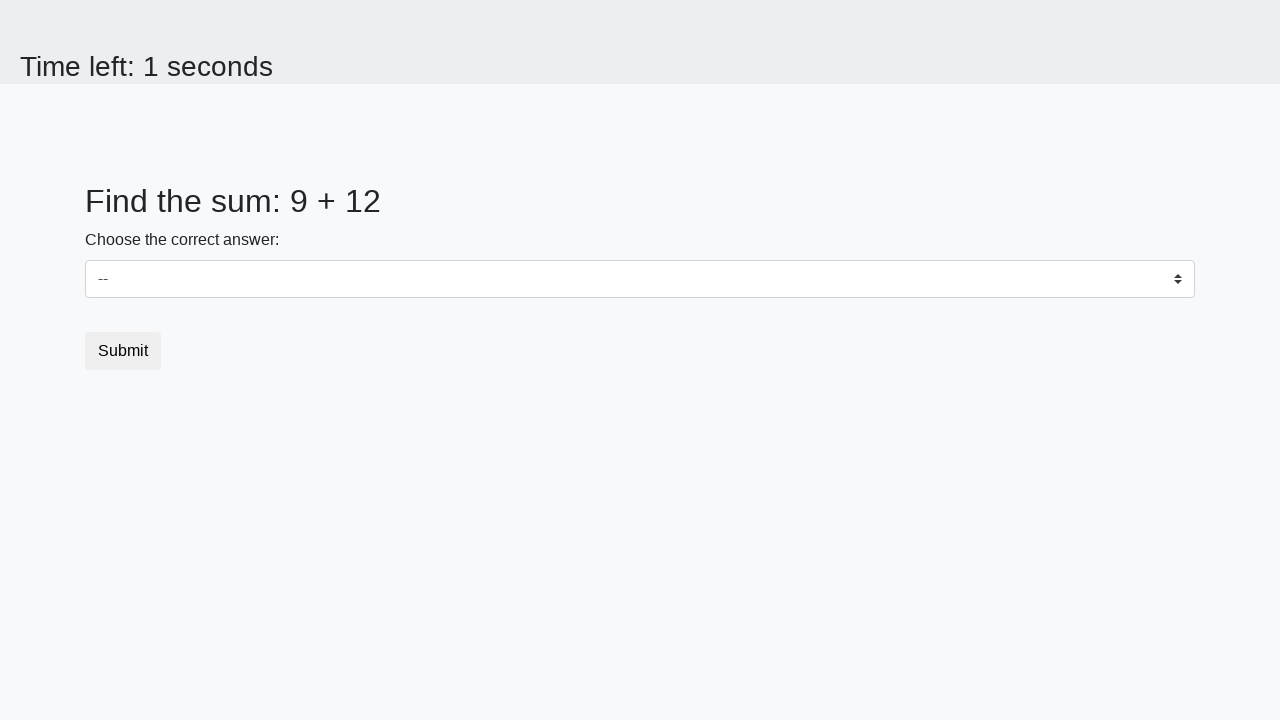